Verifies the page title is "GreenKart - veg and fruits kart"

Starting URL: https://rahulshettyacademy.com/seleniumPractise/#/

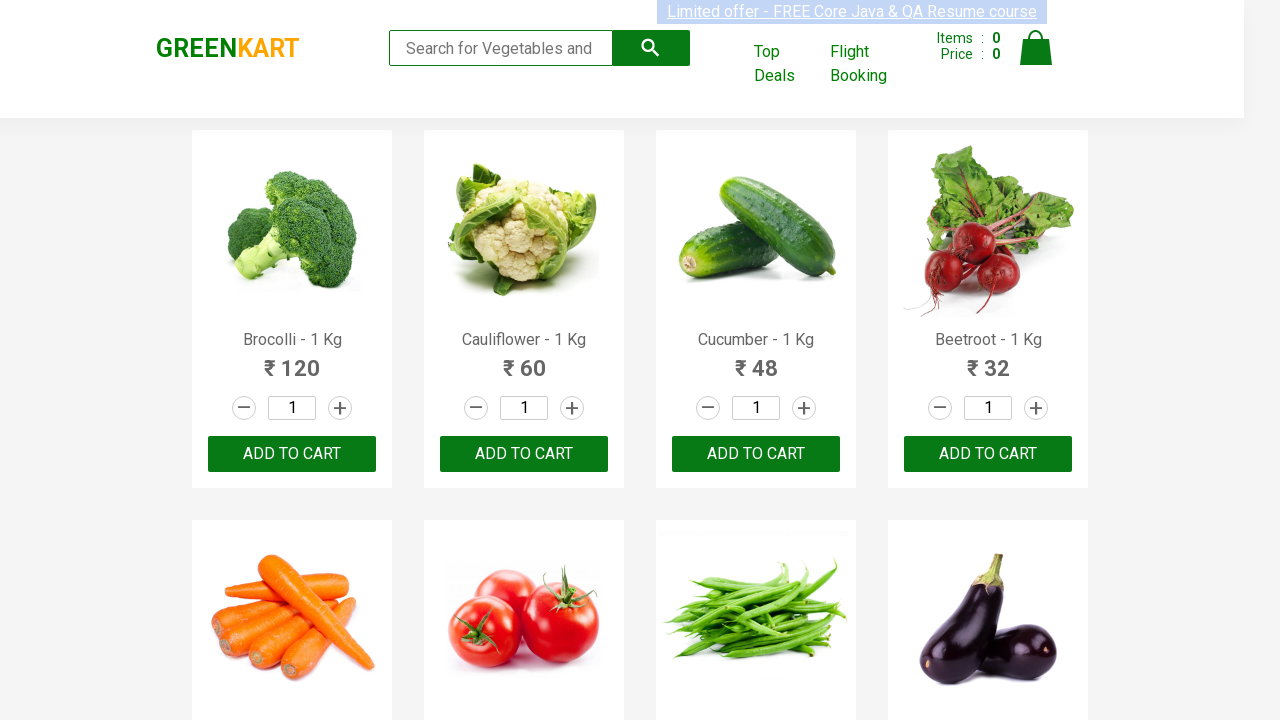

Waited for page to reach domcontentloaded state
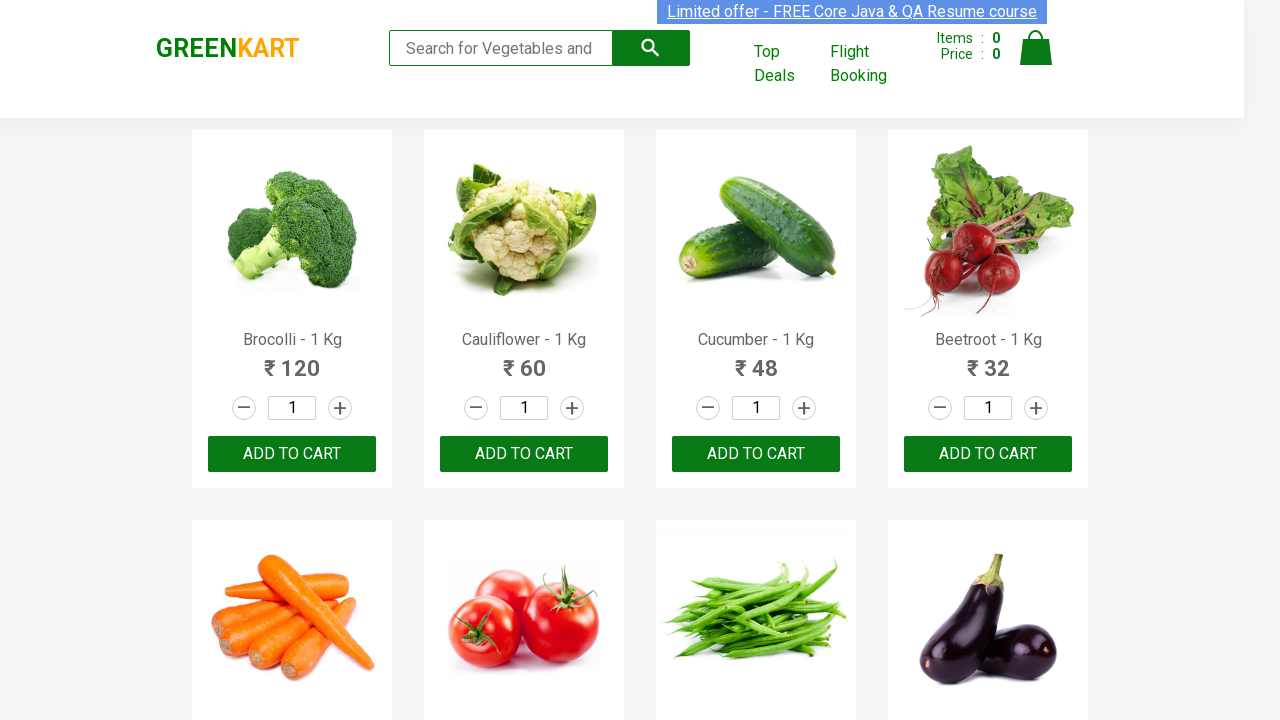

Verified page title is 'GreenKart - veg and fruits kart'
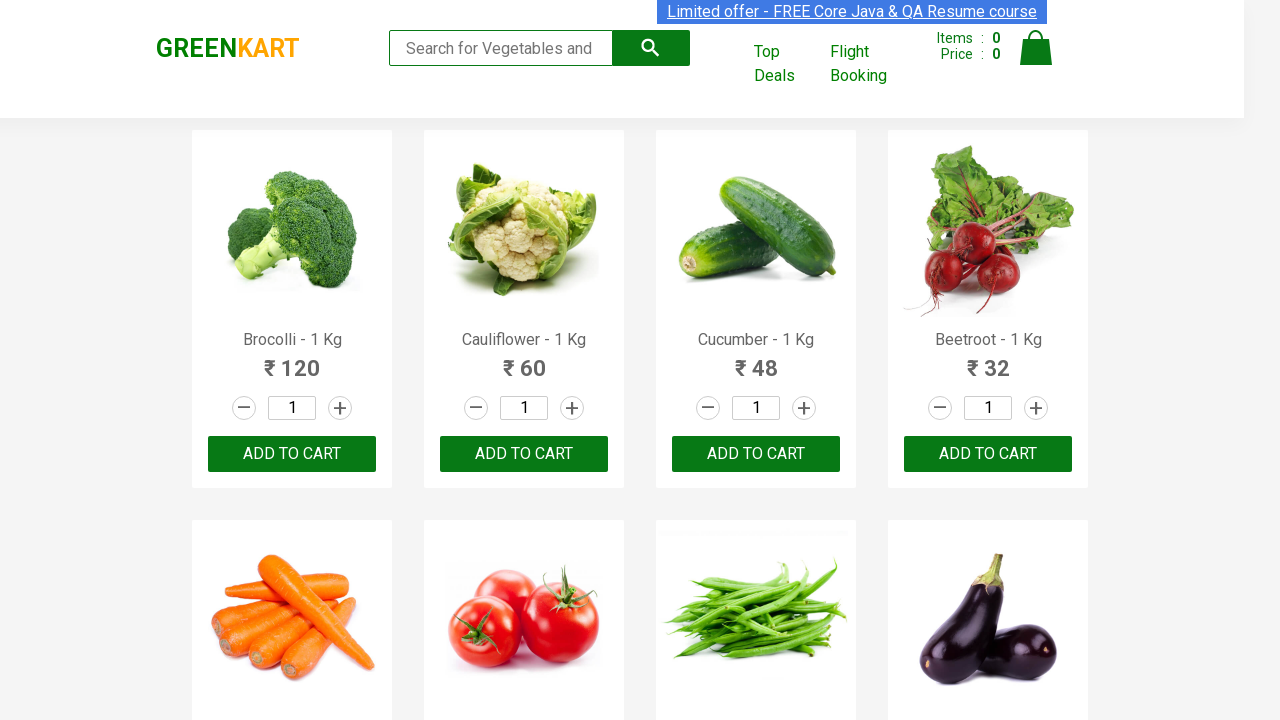

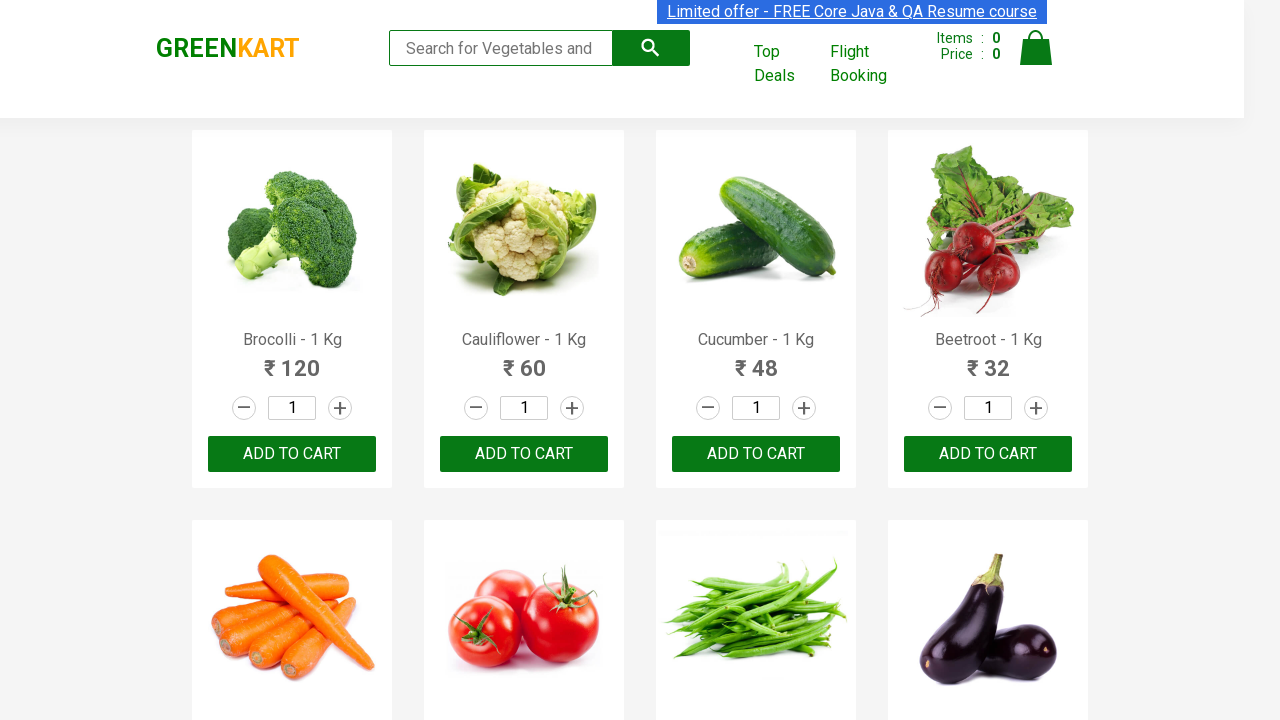